Tests iframe interaction by switching into an iframe, clicking a button, then switching back to main content and clicking another button

Starting URL: https://www.w3schools.com/html/html_iframe.asp

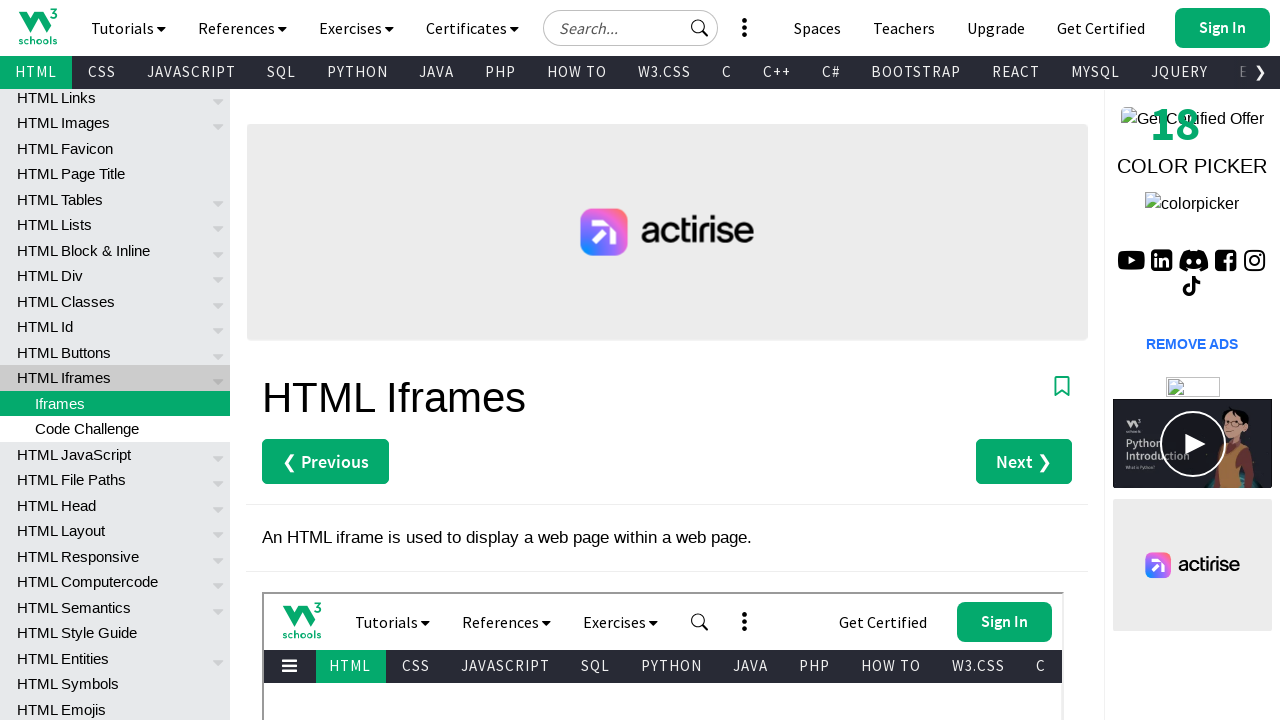

Located iframe with title 'W3Schools HTML Tutorial'
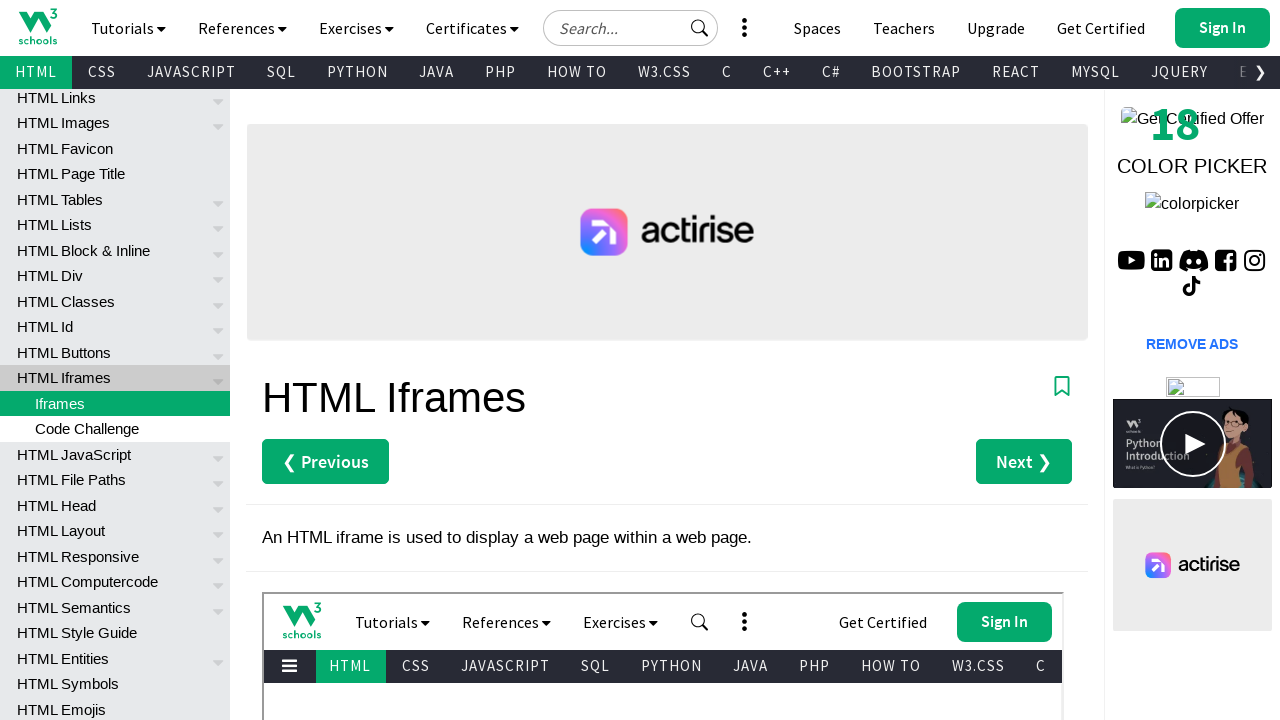

Clicked 'Next ❯' button inside the iframe at (981, 361) on [title='W3Schools HTML Tutorial'] >> internal:control=enter-frame >> xpath=//*[t
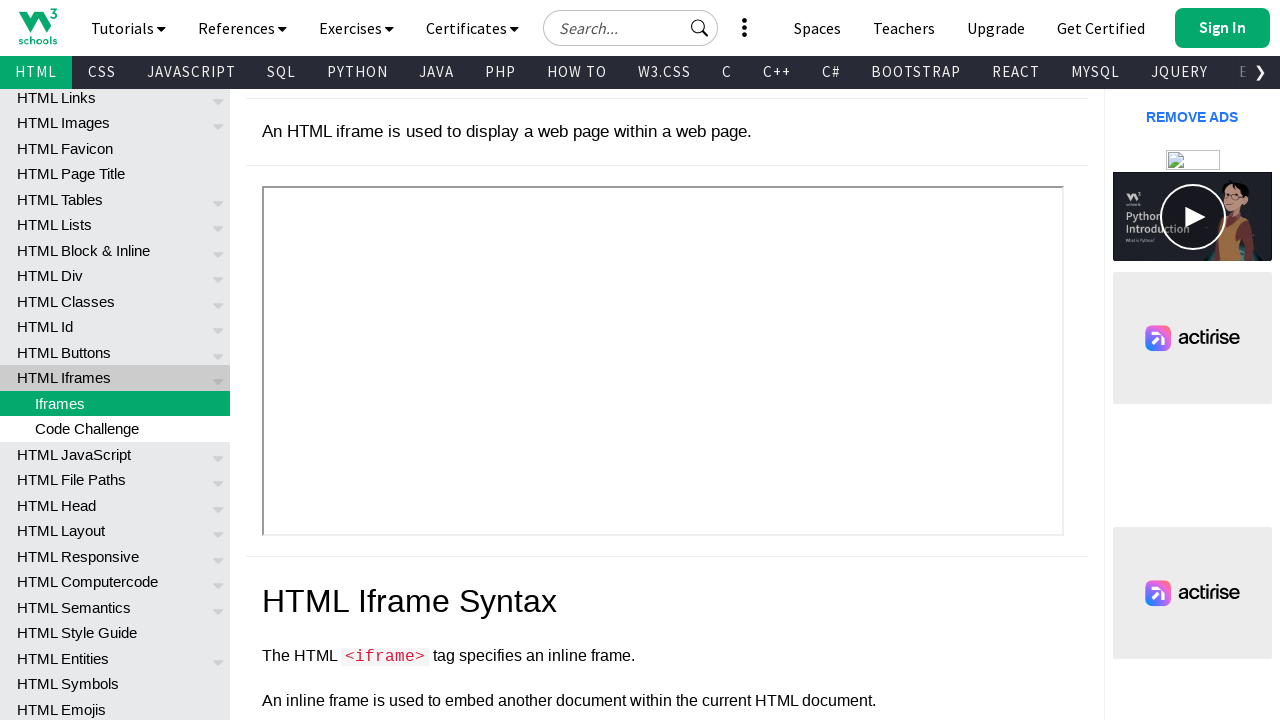

Clicked 'Next ❯' button in main content outside iframe at (1024, 462) on xpath=//*[text()='Next ❯'] >> nth=0
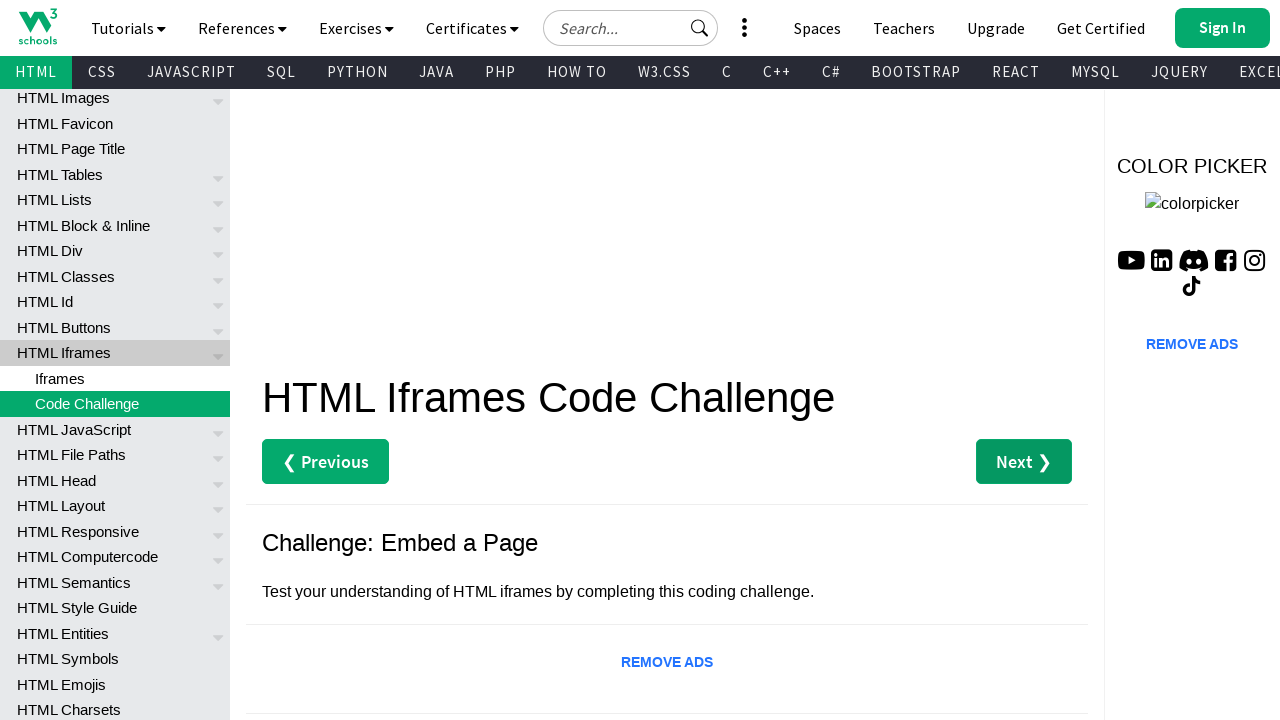

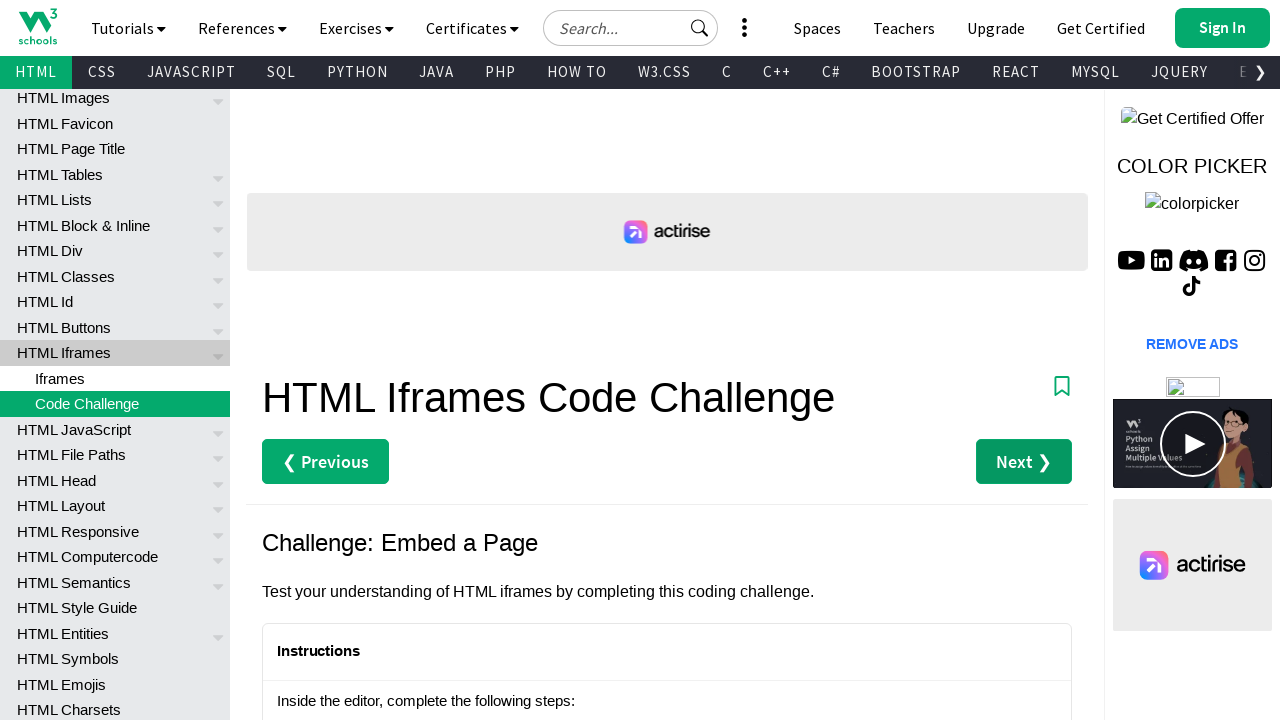